Scrolls to a courses table, counts the number of rows and columns, and reads data from the second row.

Starting URL: https://rahulshettyacademy.com/AutomationPractice/

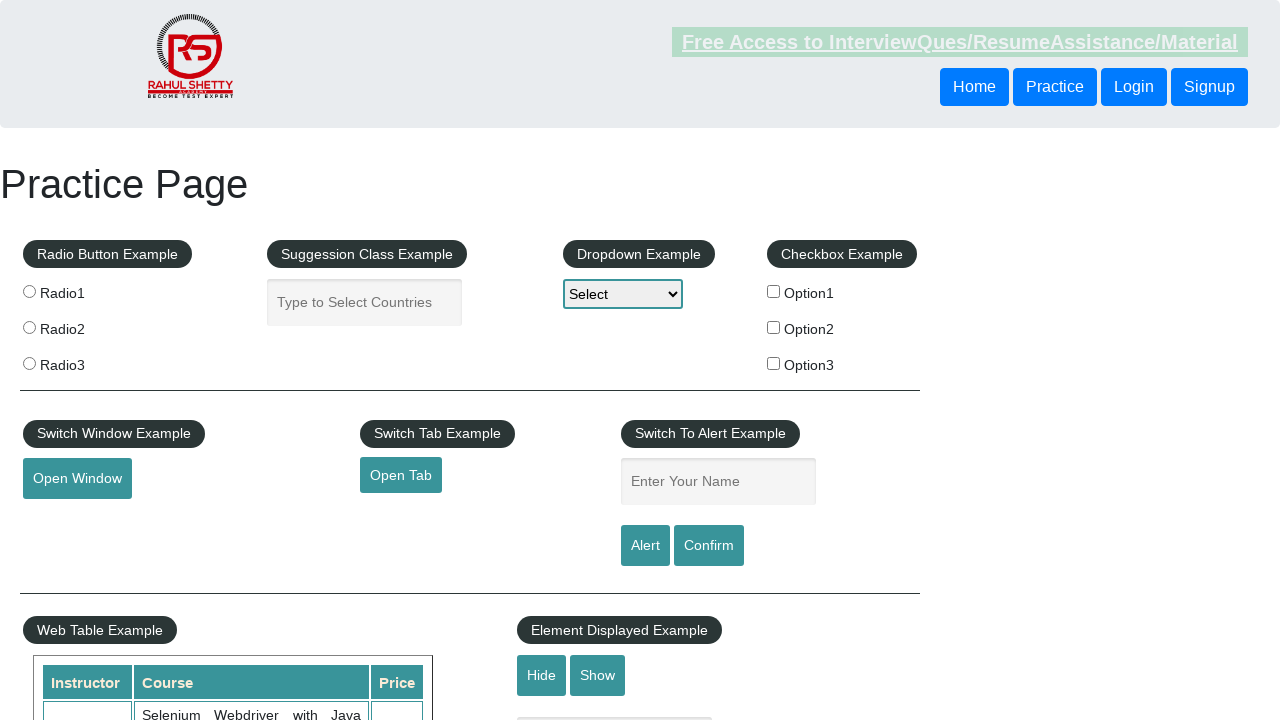

Scrolled down 600 pixels to view the courses table
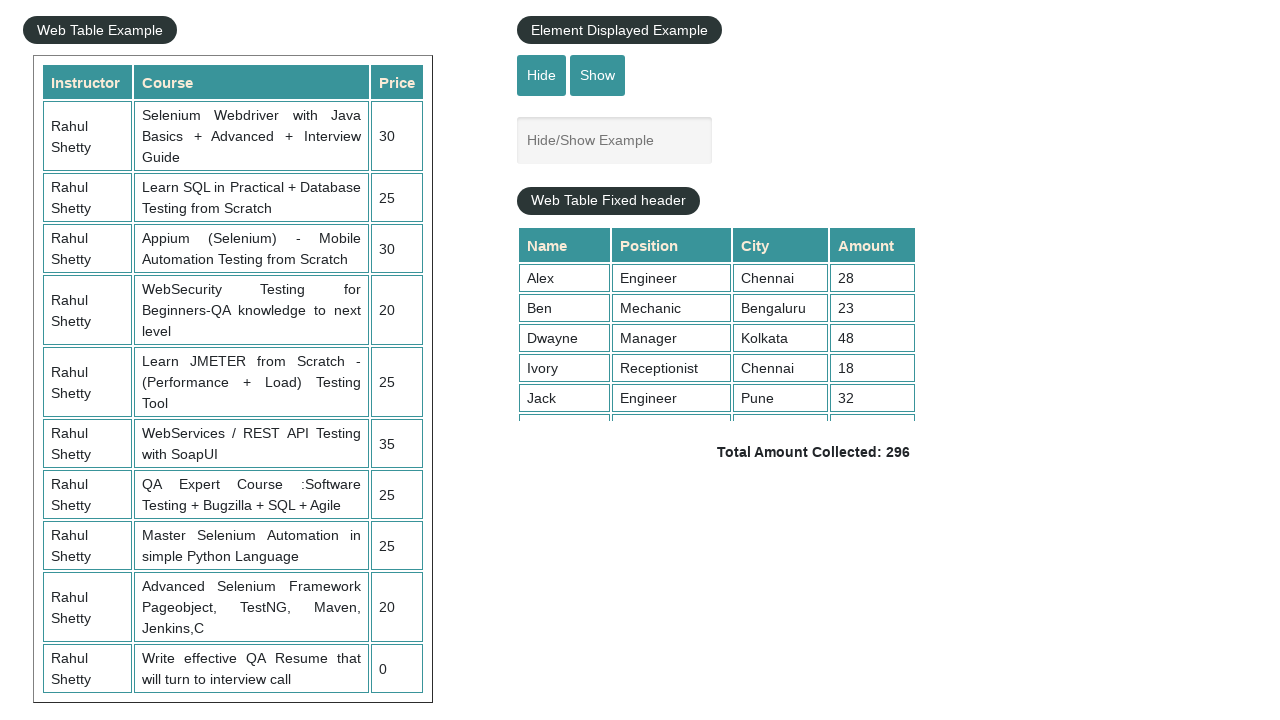

Waited for courses table to load
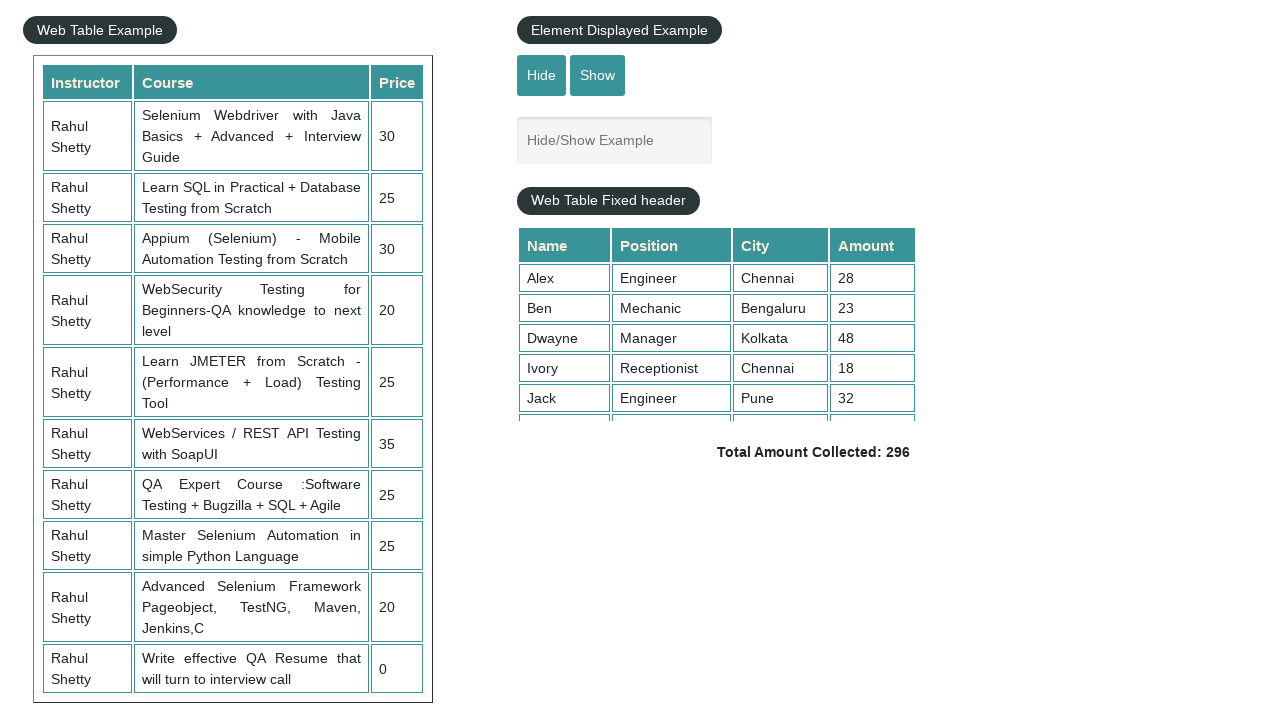

Counted table rows: 11 rows found
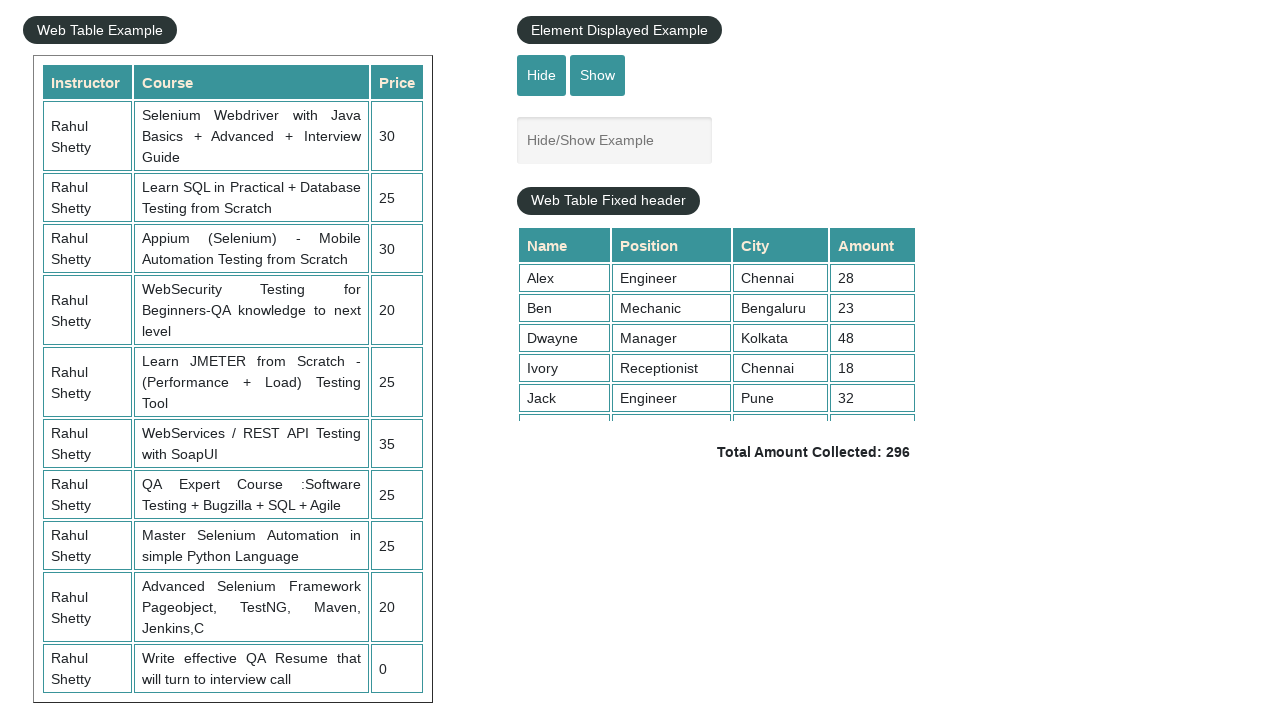

Counted table columns: 3 columns found
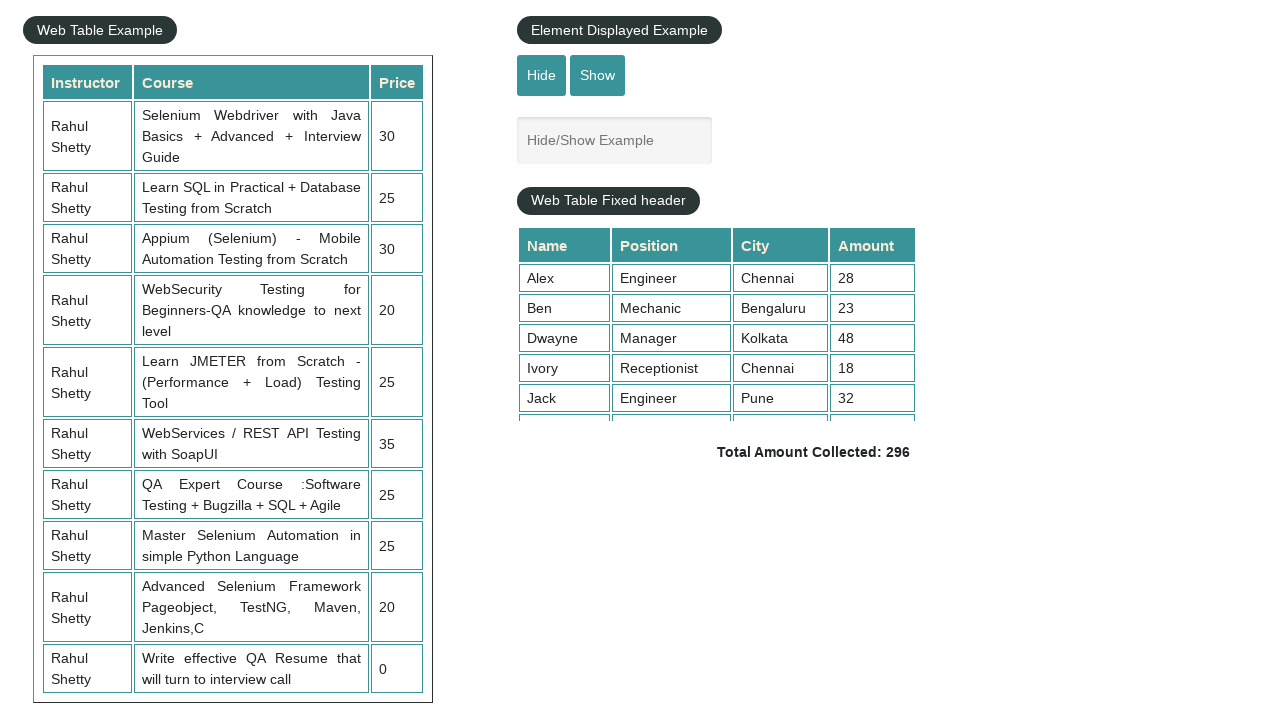

Located cells in the second data row
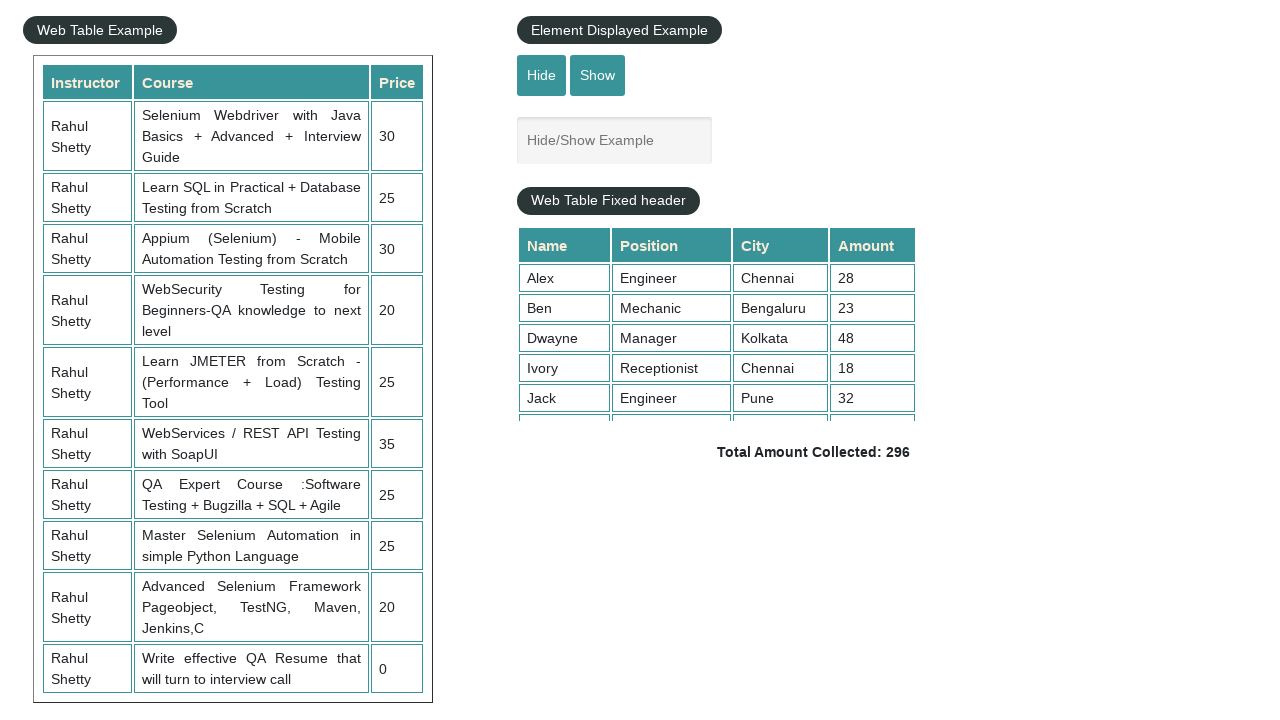

Read text content from first cell of second row
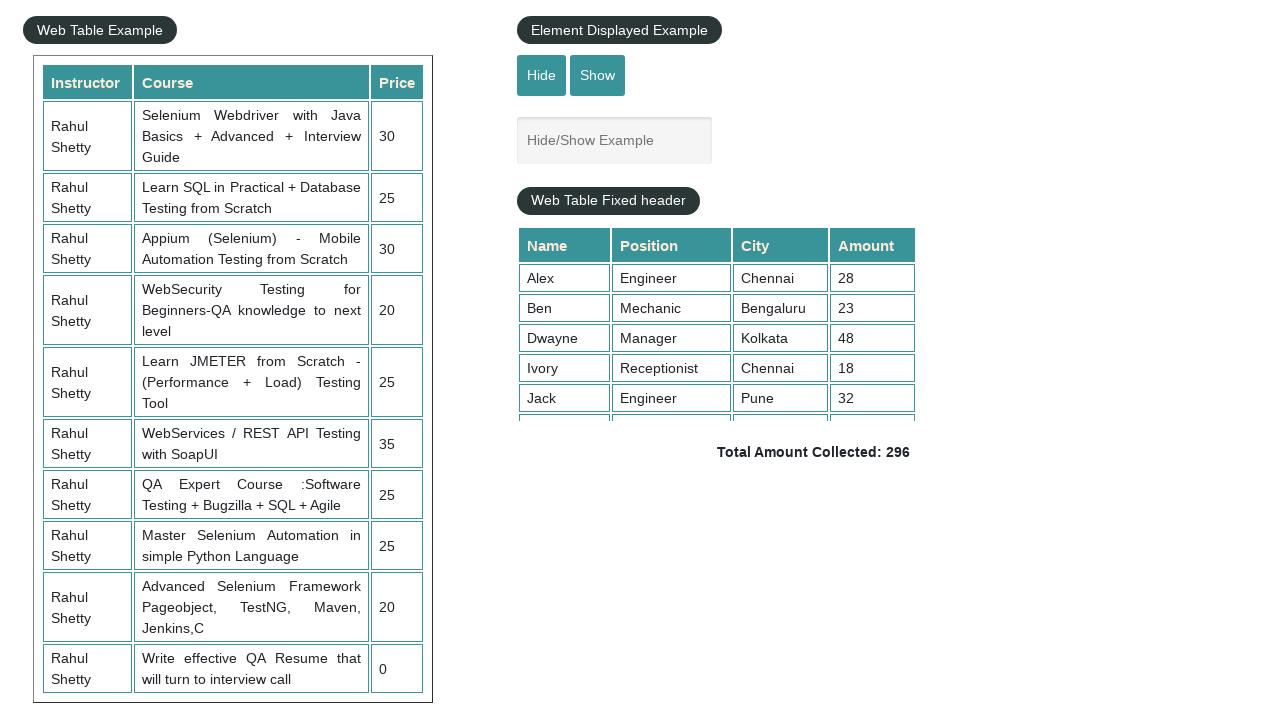

Read text content from second cell of second row
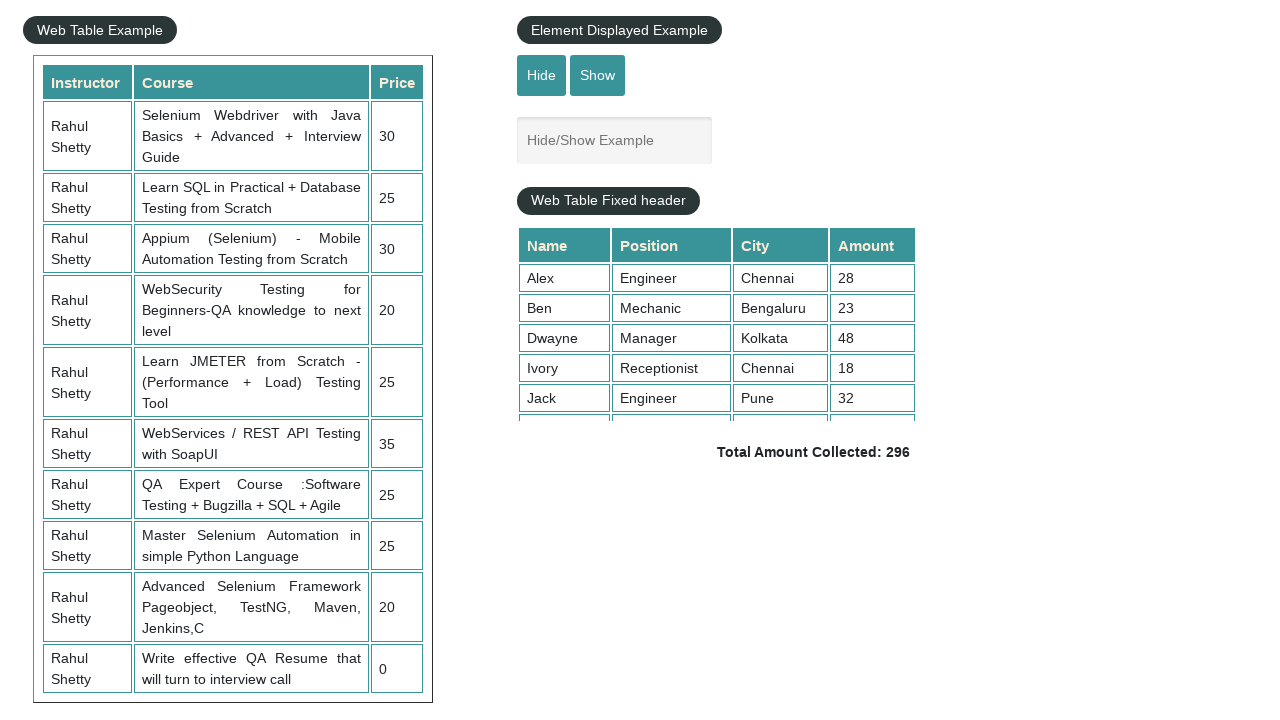

Read text content from third cell of second row
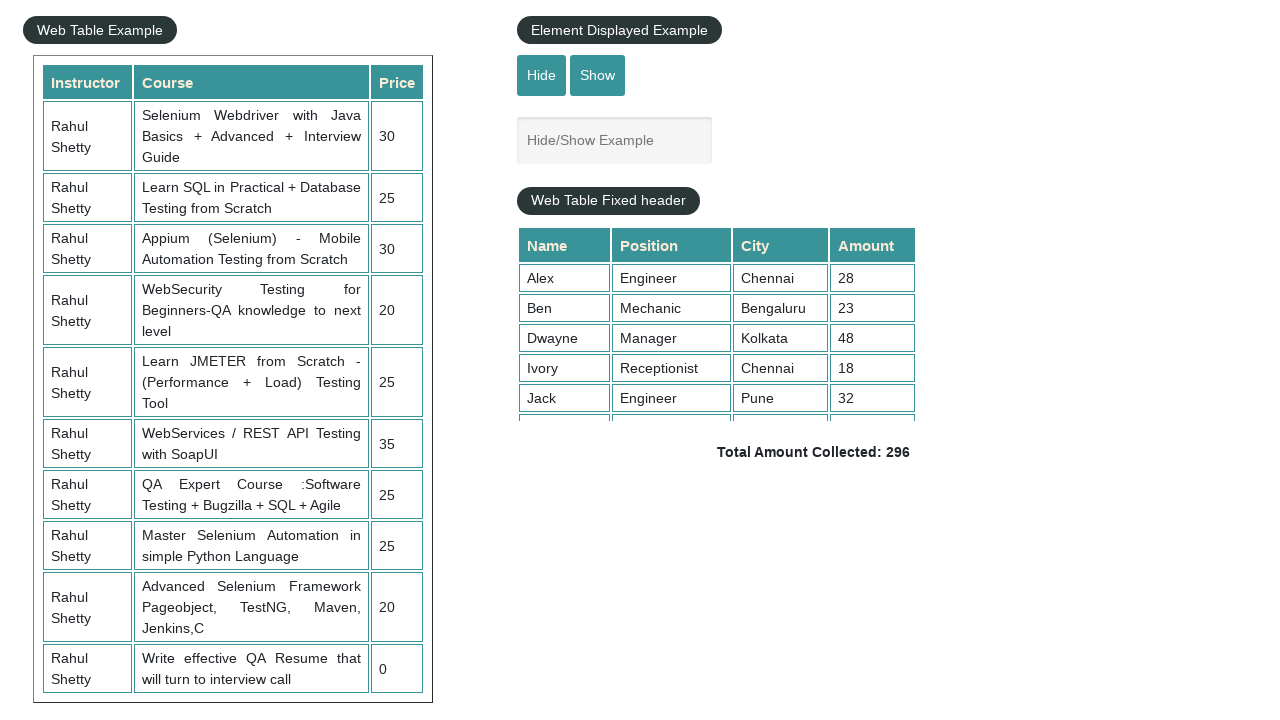

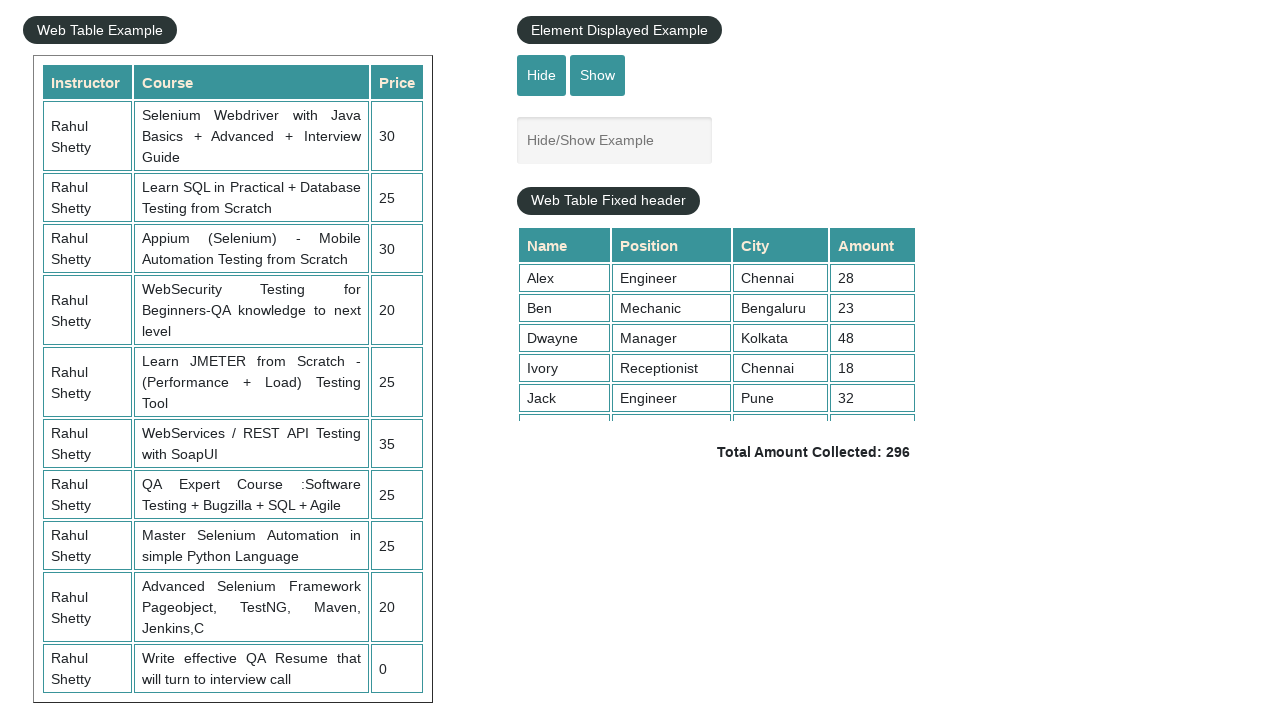